Tests filtering to display all items after switching between filters

Starting URL: https://demo.playwright.dev/todomvc

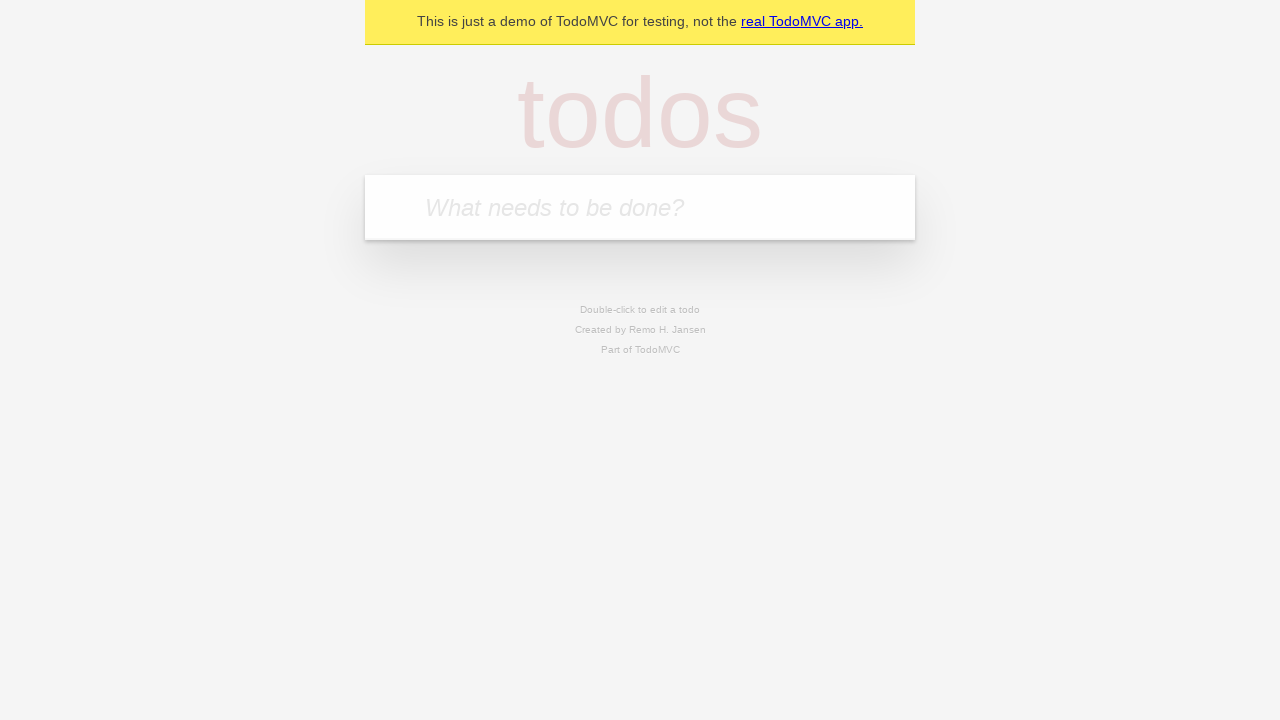

Filled todo input with 'buy some cheese' on internal:attr=[placeholder="What needs to be done?"i]
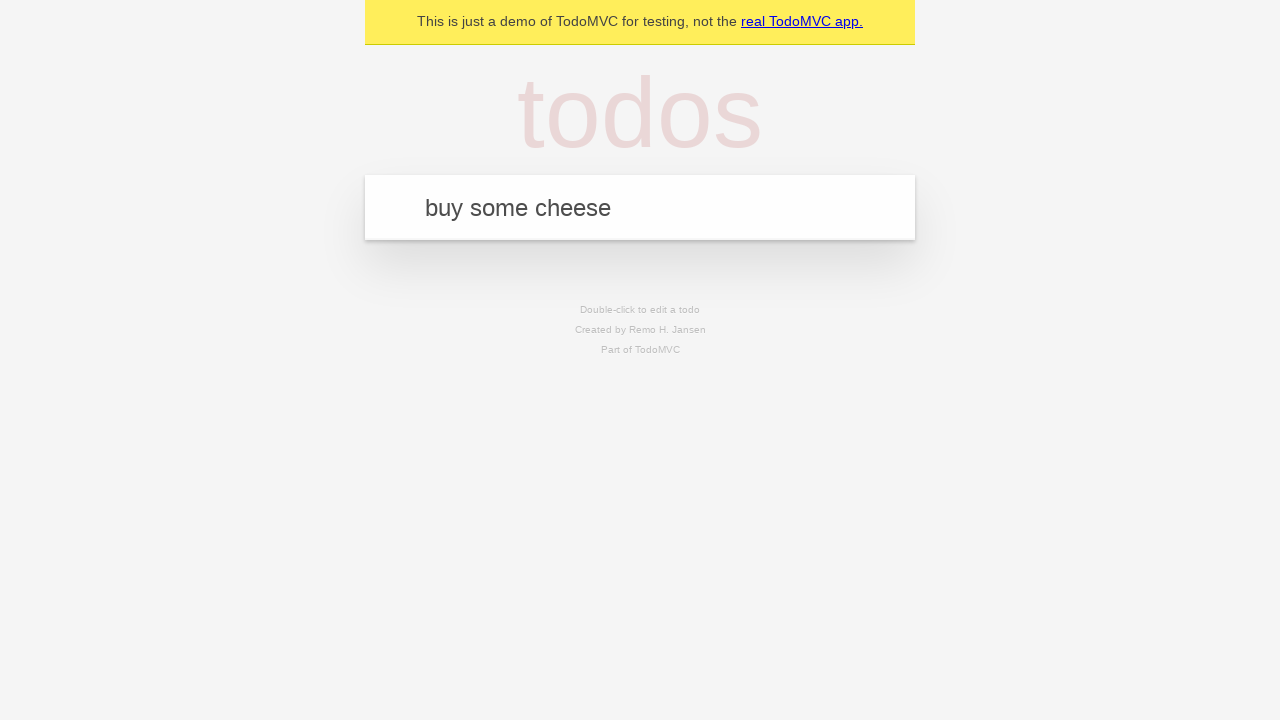

Pressed Enter to add first todo item on internal:attr=[placeholder="What needs to be done?"i]
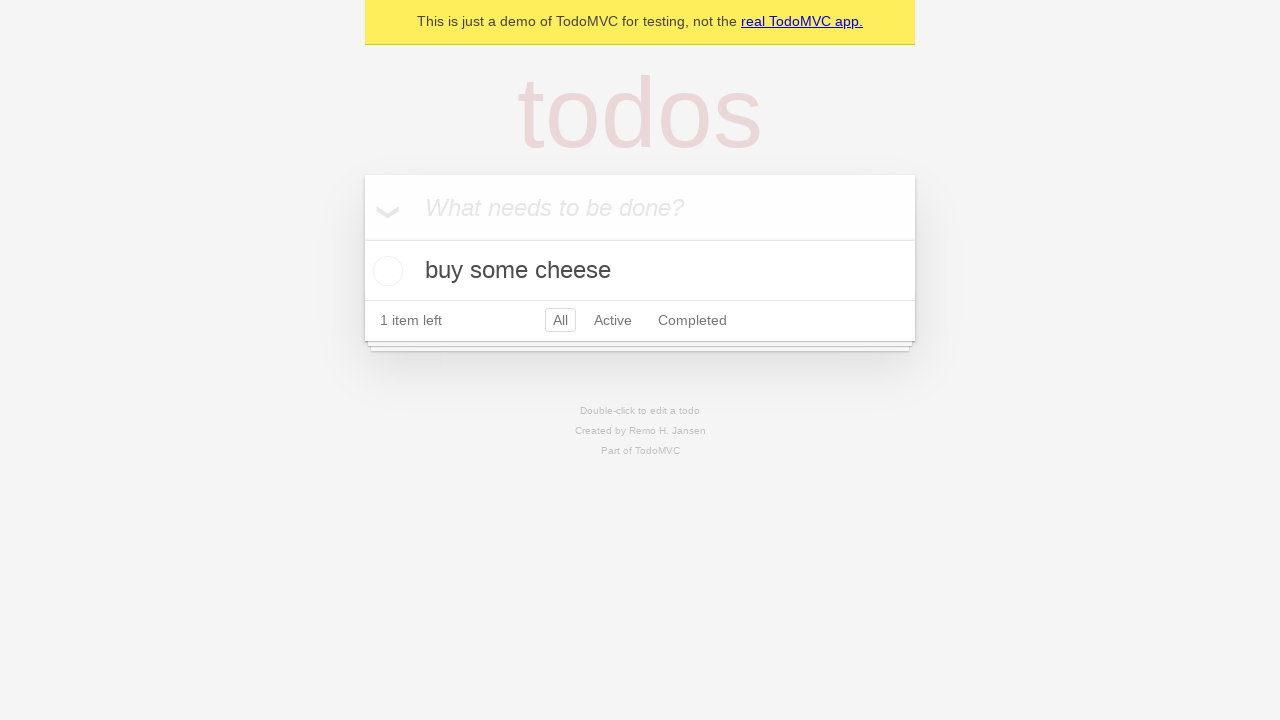

Filled todo input with 'feed the cat' on internal:attr=[placeholder="What needs to be done?"i]
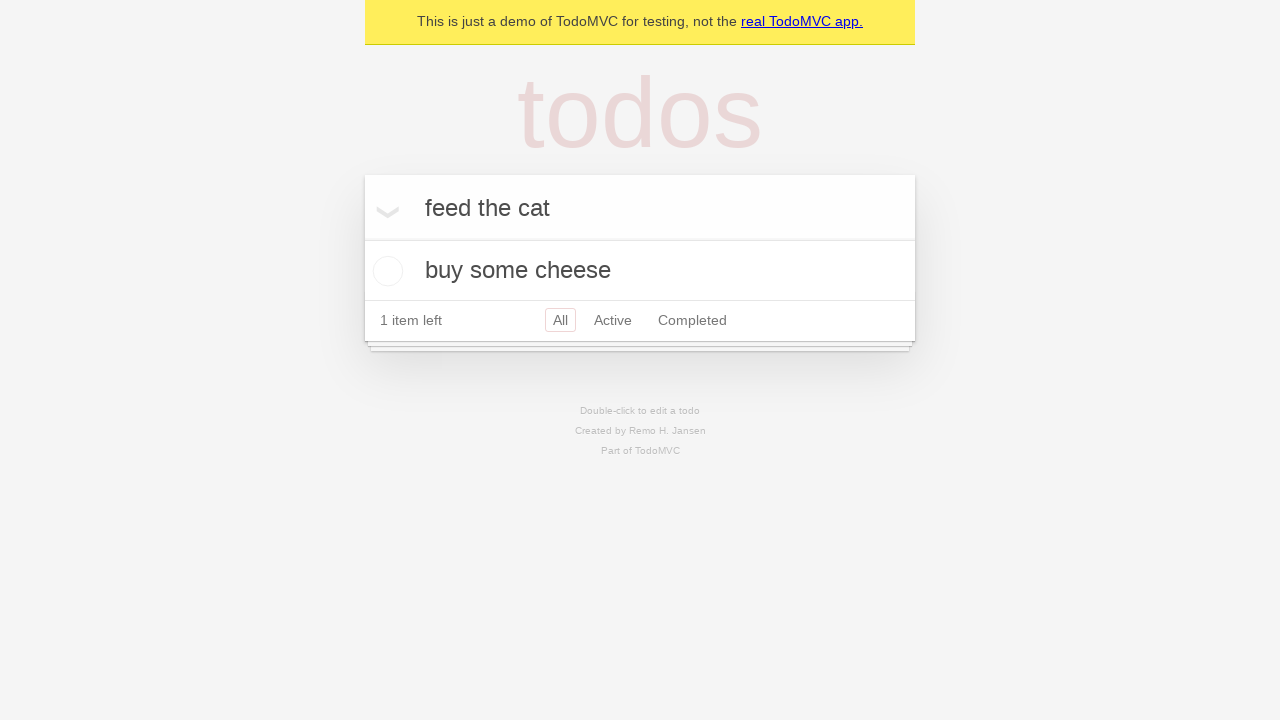

Pressed Enter to add second todo item on internal:attr=[placeholder="What needs to be done?"i]
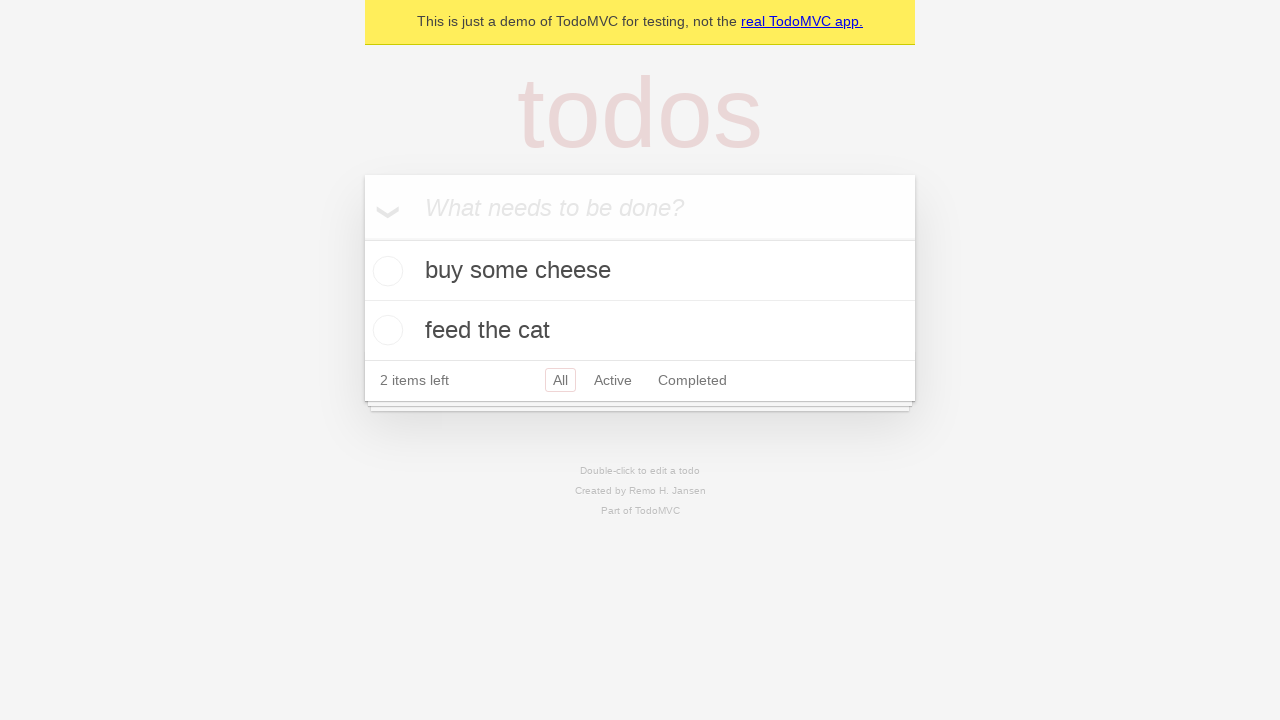

Filled todo input with 'book a doctors appointment' on internal:attr=[placeholder="What needs to be done?"i]
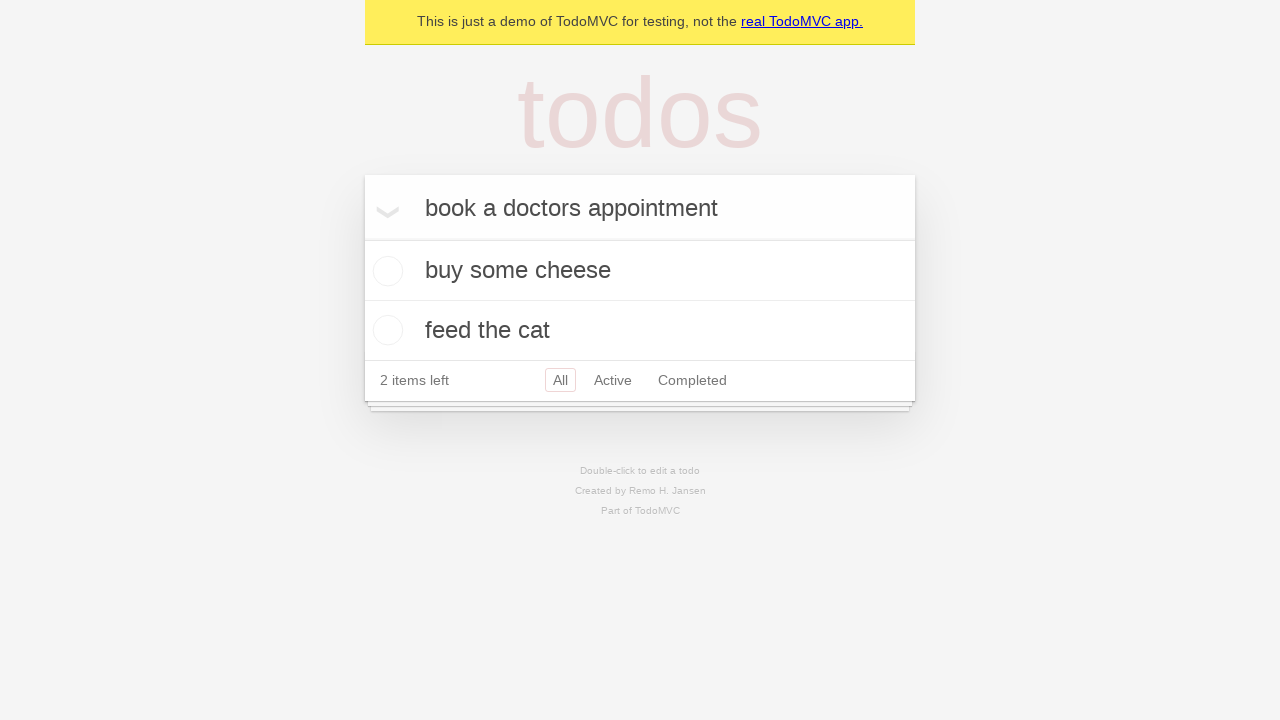

Pressed Enter to add third todo item on internal:attr=[placeholder="What needs to be done?"i]
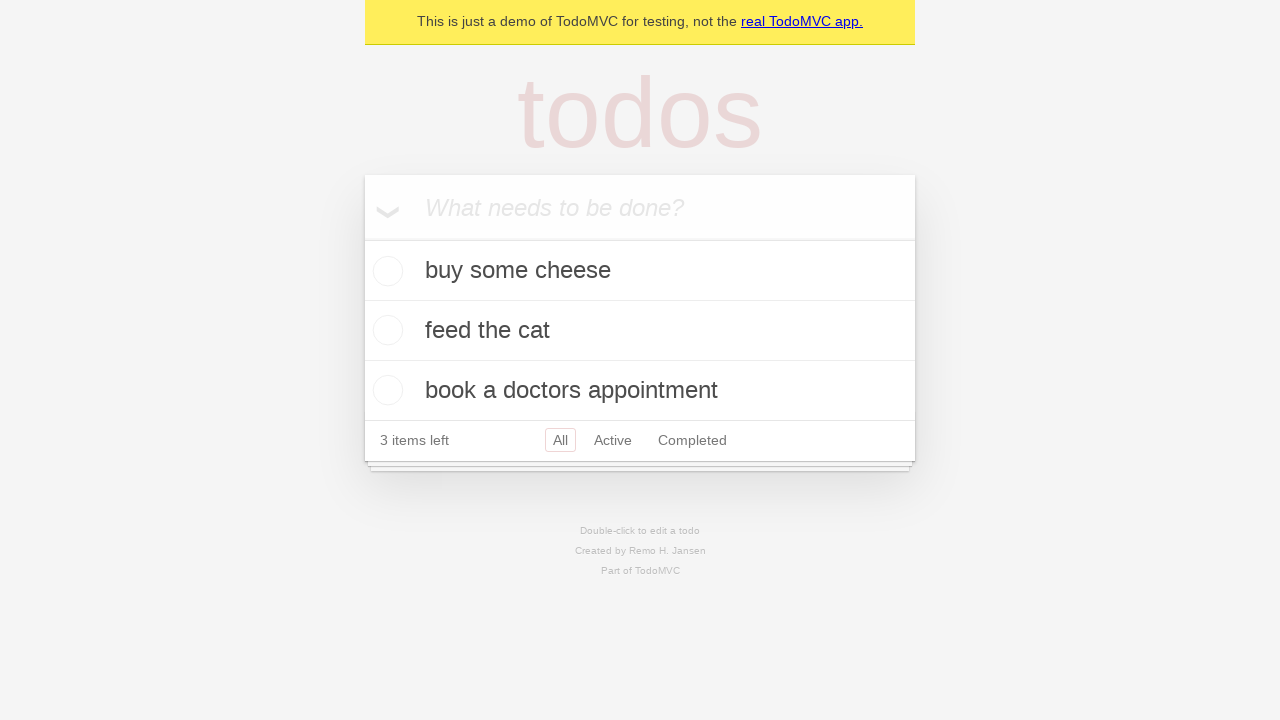

Checked the second todo item as completed at (385, 330) on .todo-list li .toggle >> nth=1
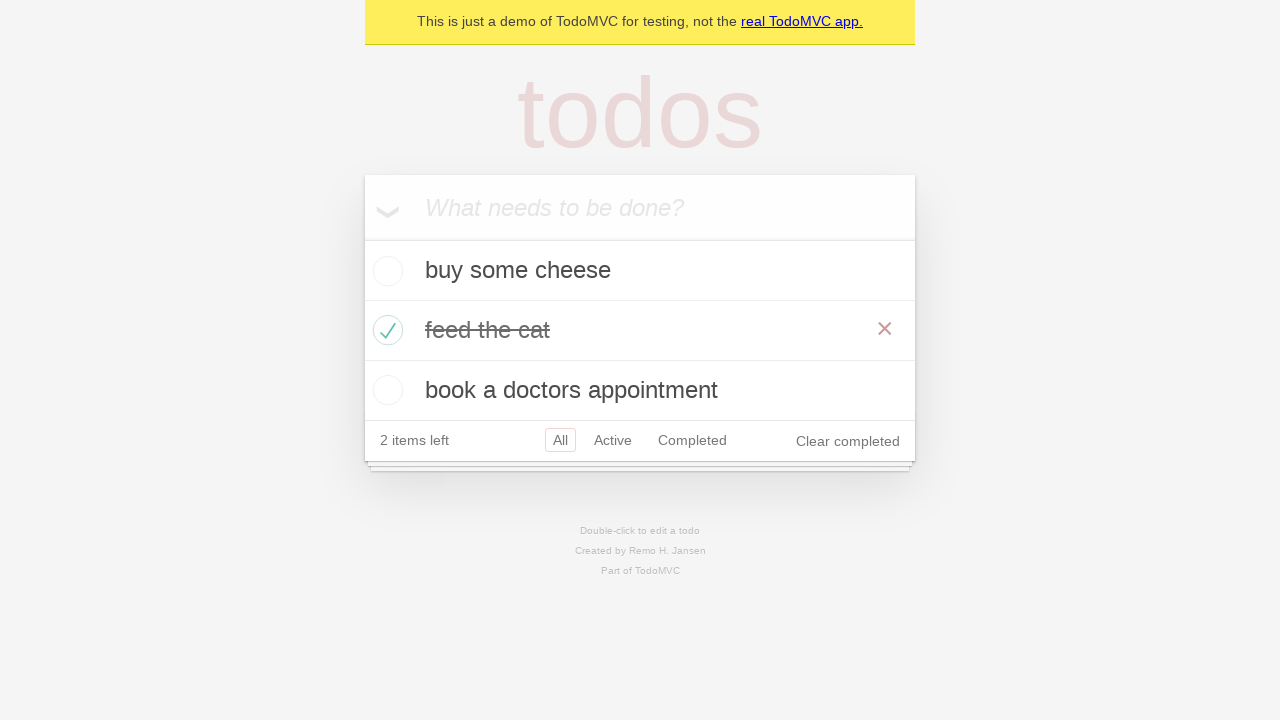

Clicked 'Active' filter to display active items at (613, 440) on internal:role=link[name="Active"i]
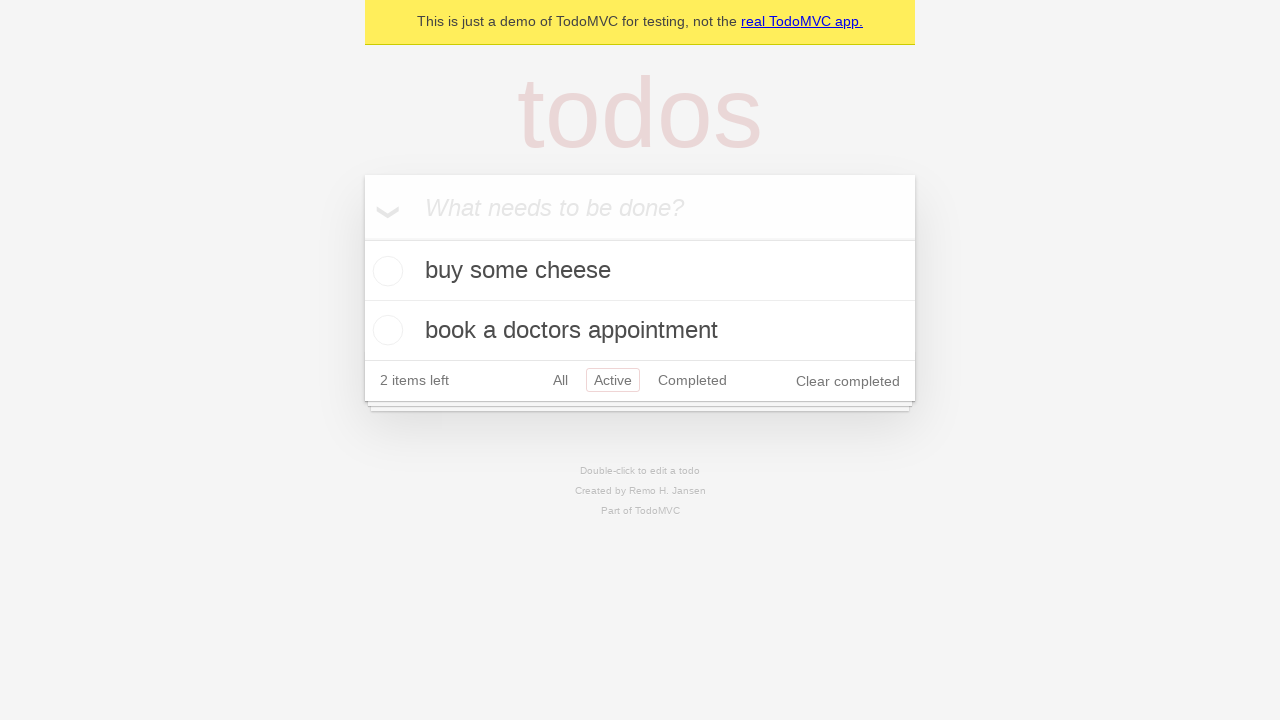

Clicked 'Completed' filter to display completed items at (692, 380) on internal:role=link[name="Completed"i]
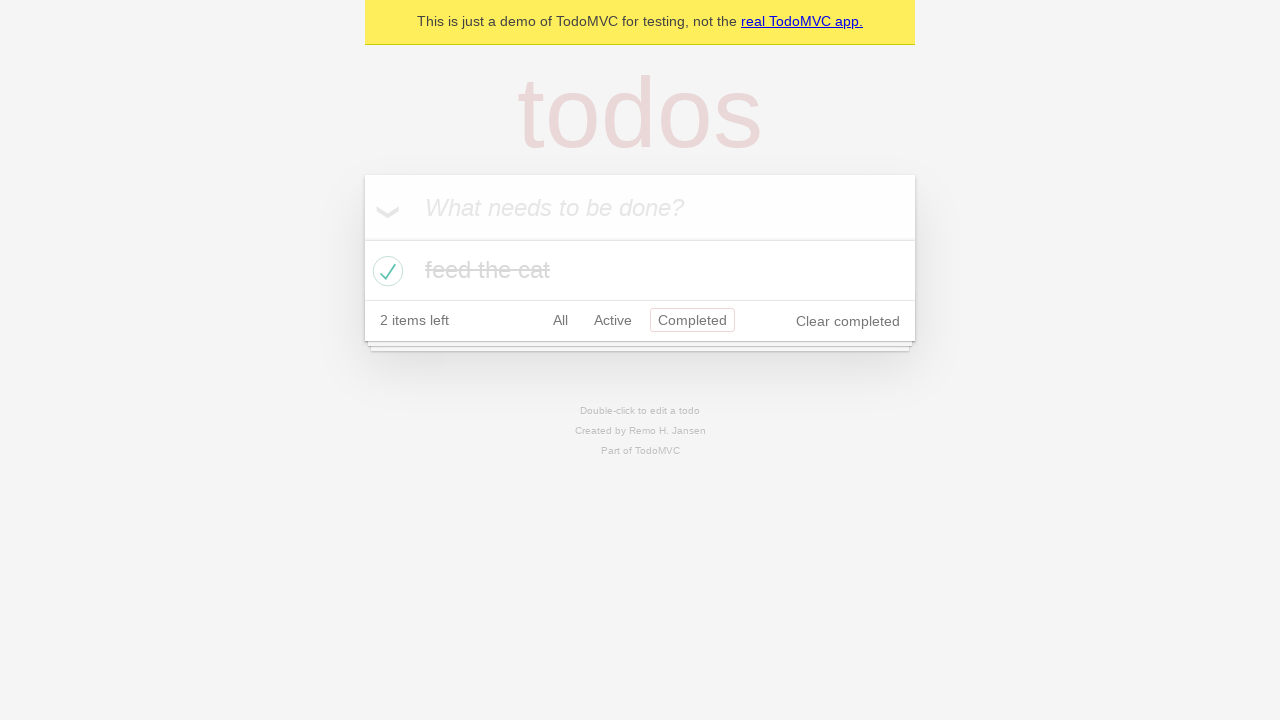

Clicked 'All' filter to display all items at (560, 320) on internal:role=link[name="All"i]
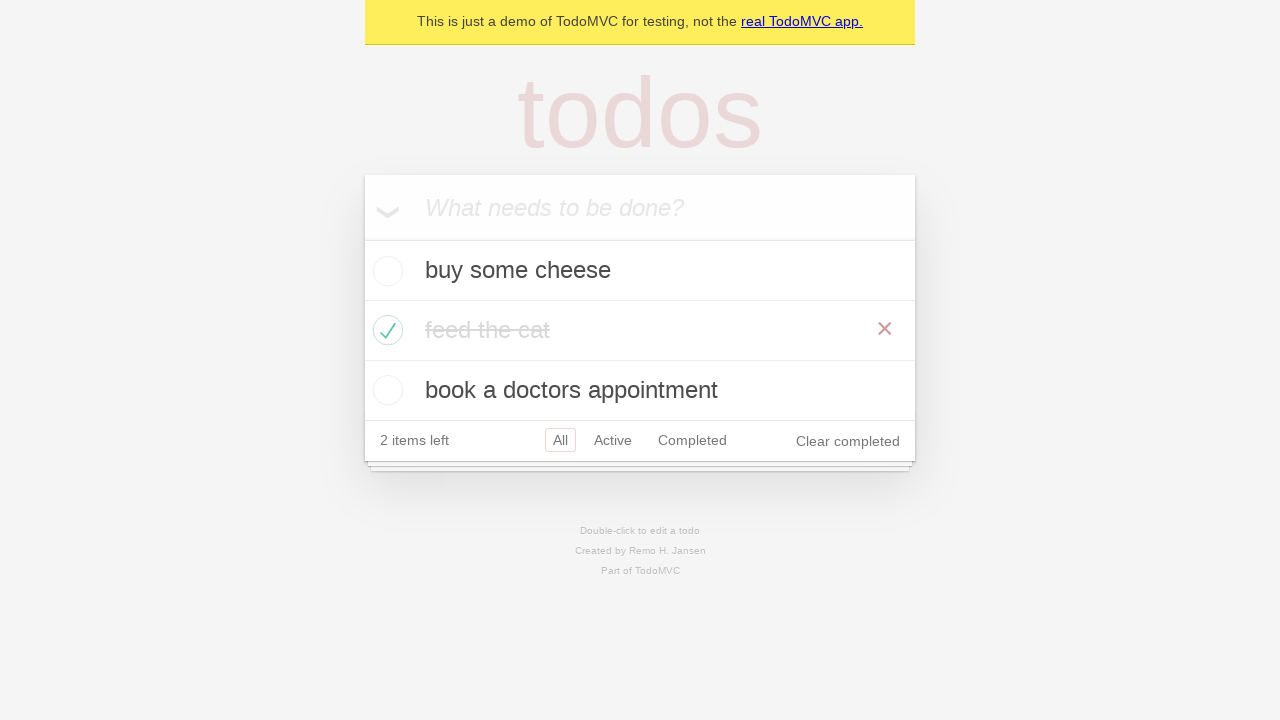

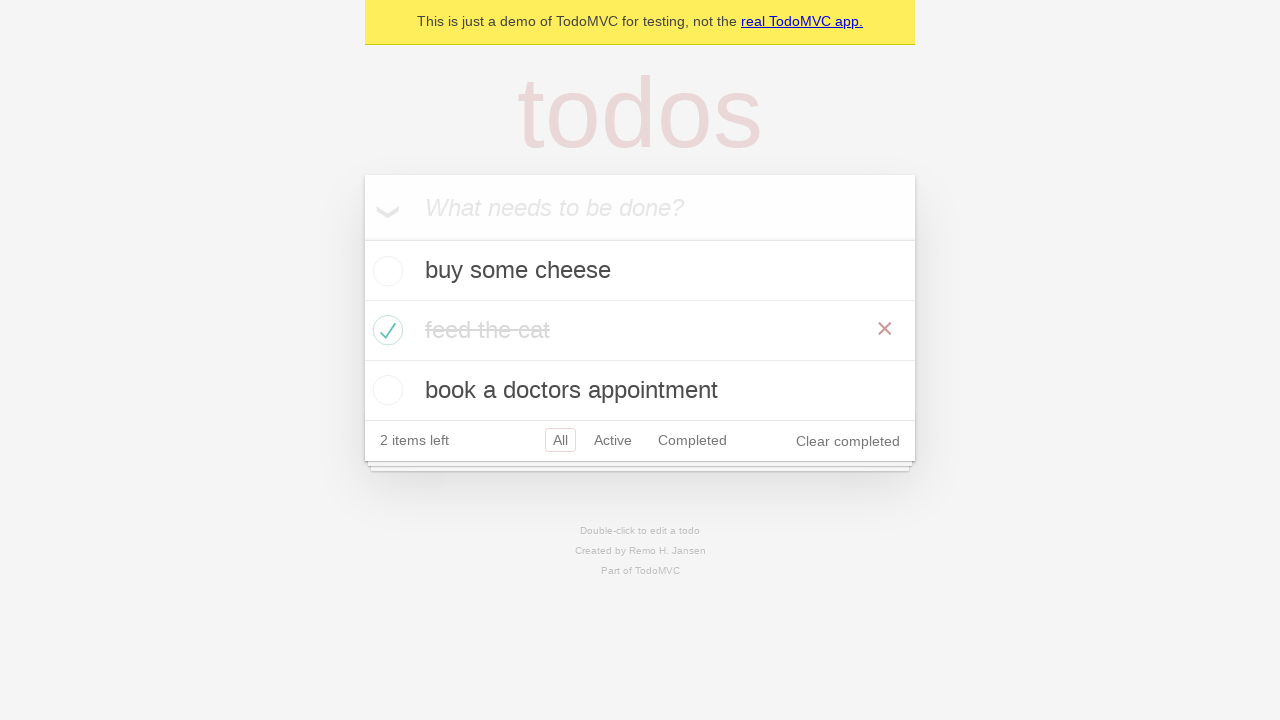